Tests mouse hover functionality by hovering over an avatar image and verifying that additional user information (caption) becomes visible.

Starting URL: http://the-internet.herokuapp.com/hovers

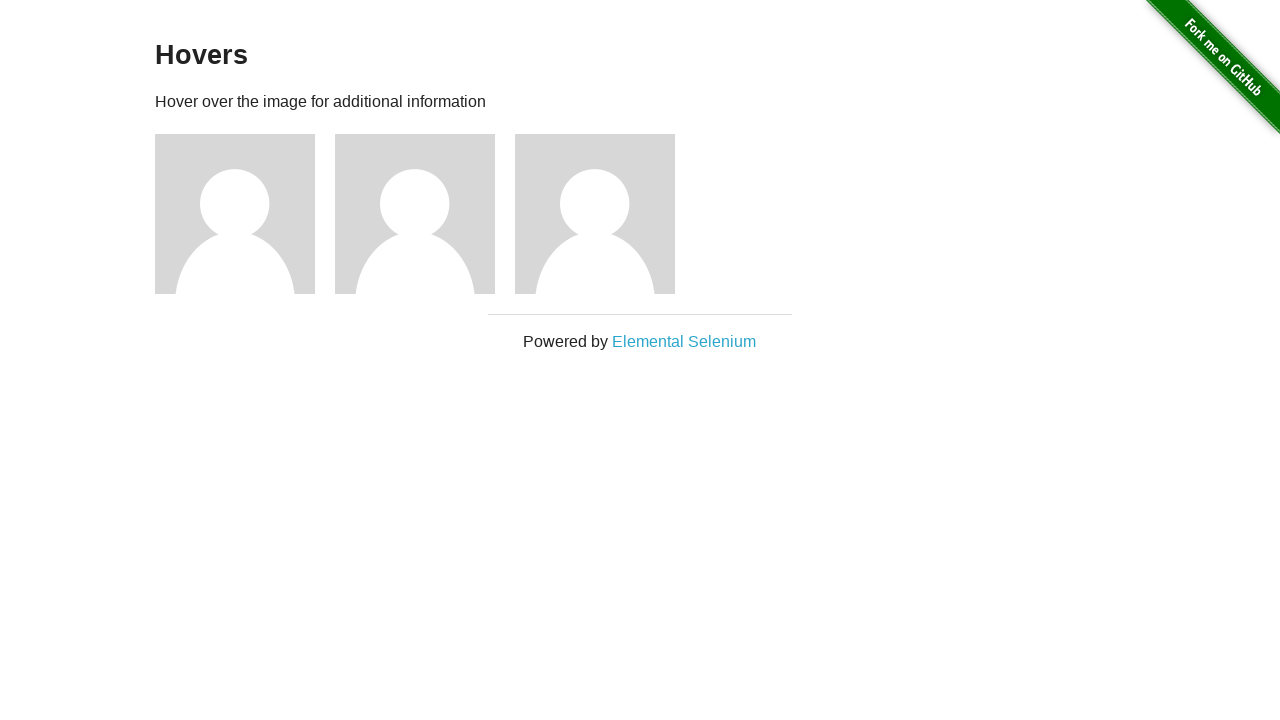

Located the first avatar figure element
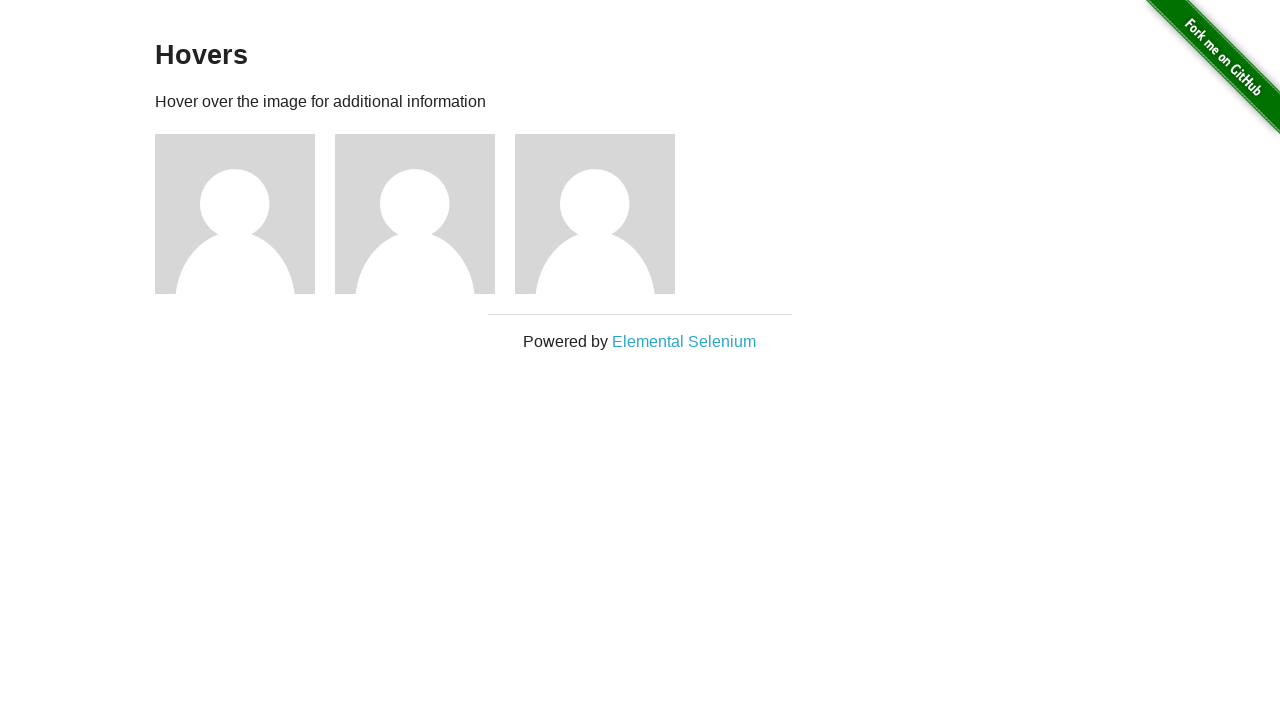

Hovered over the avatar image at (245, 214) on .figure >> nth=0
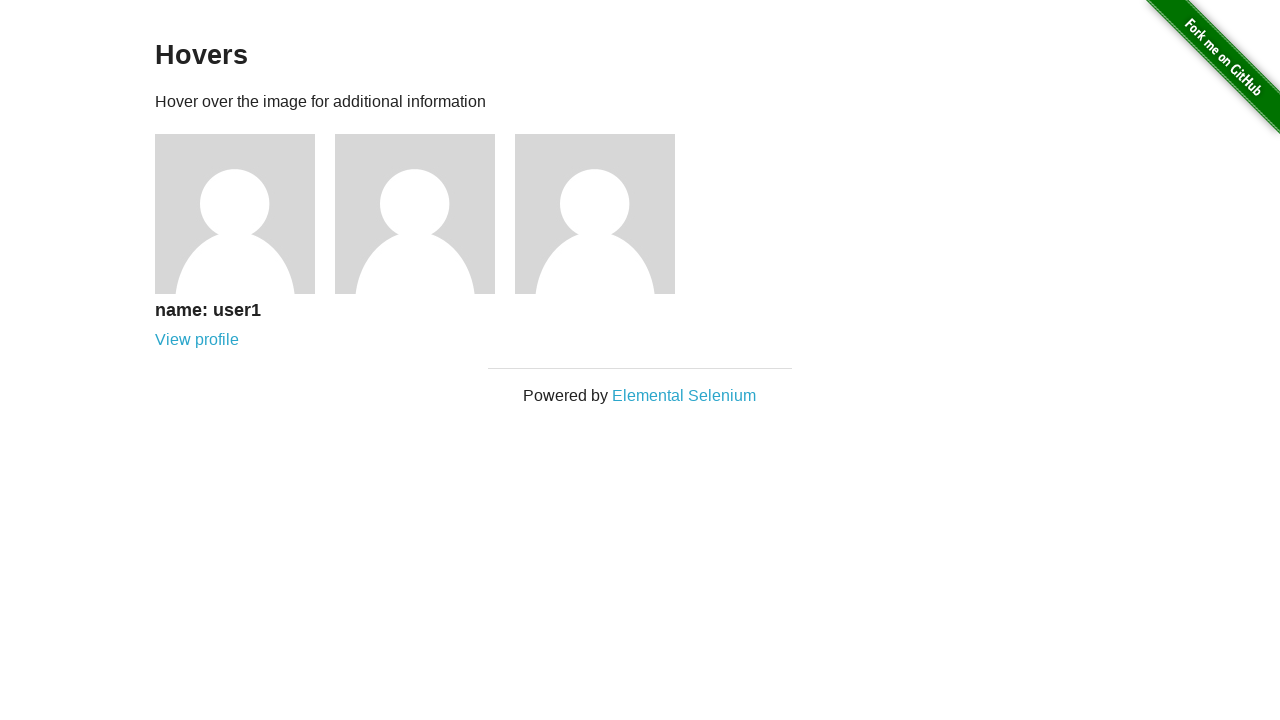

Located the caption element
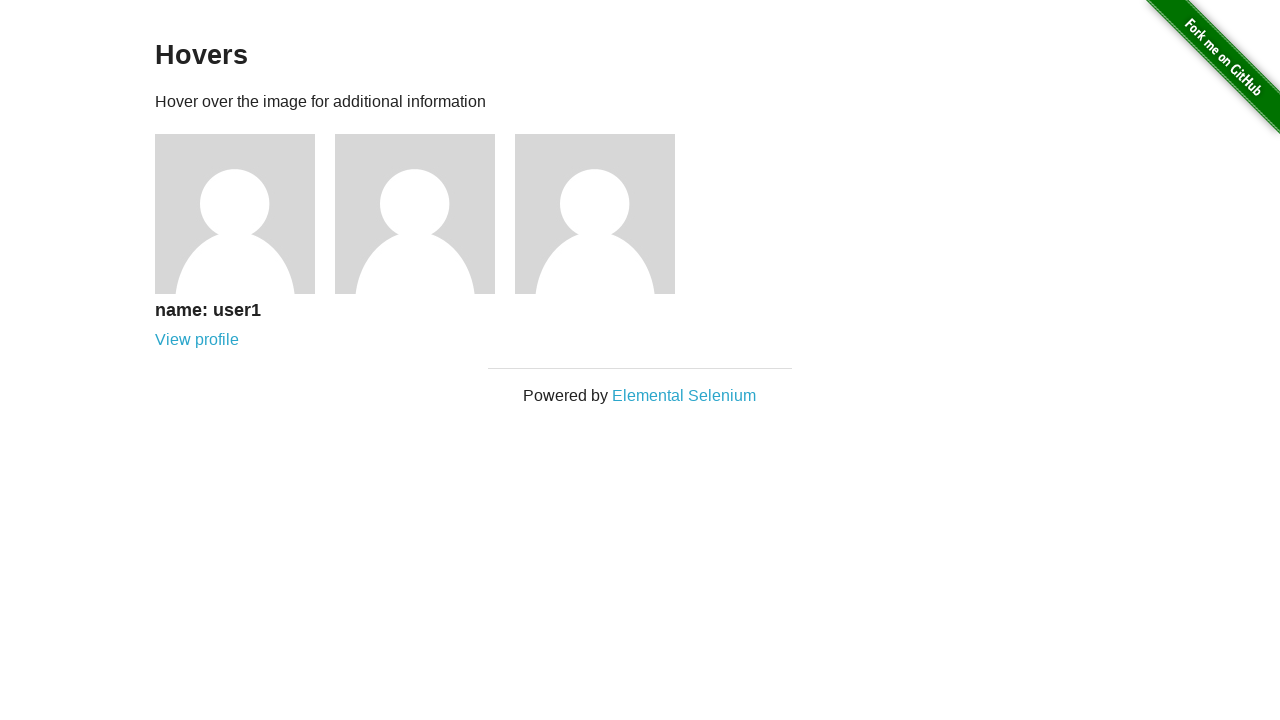

Verified that caption is visible after hover
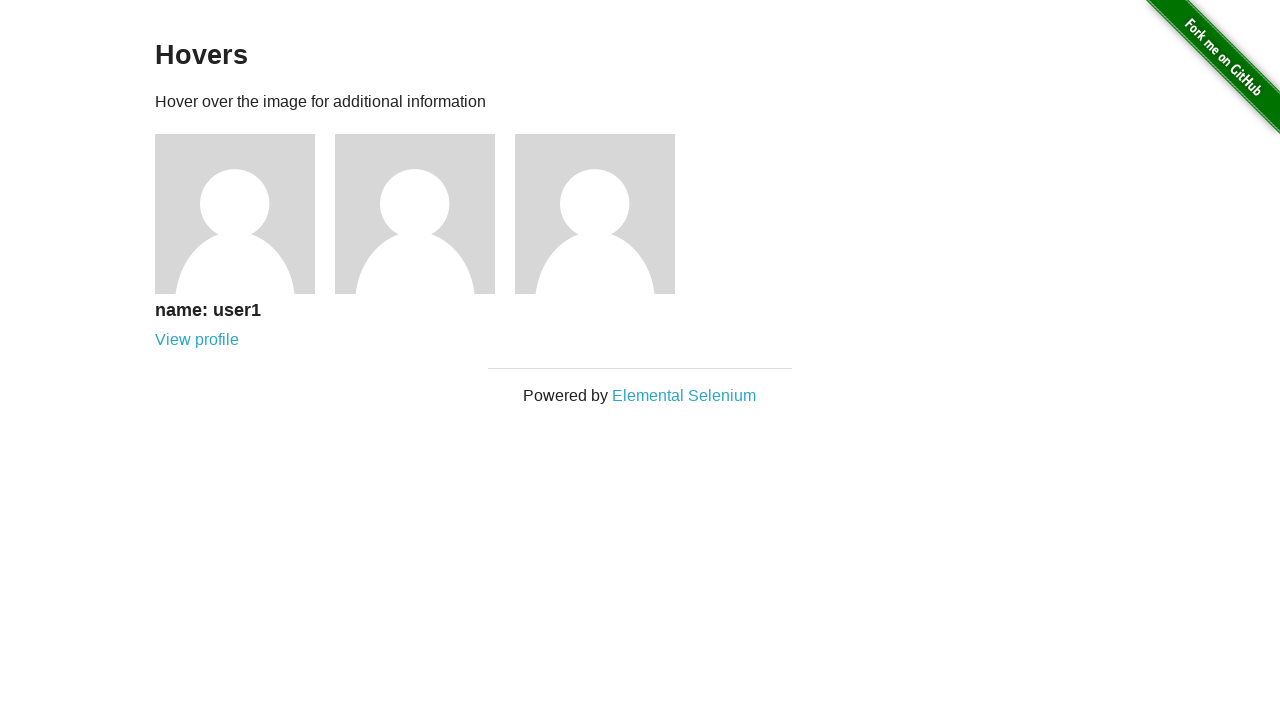

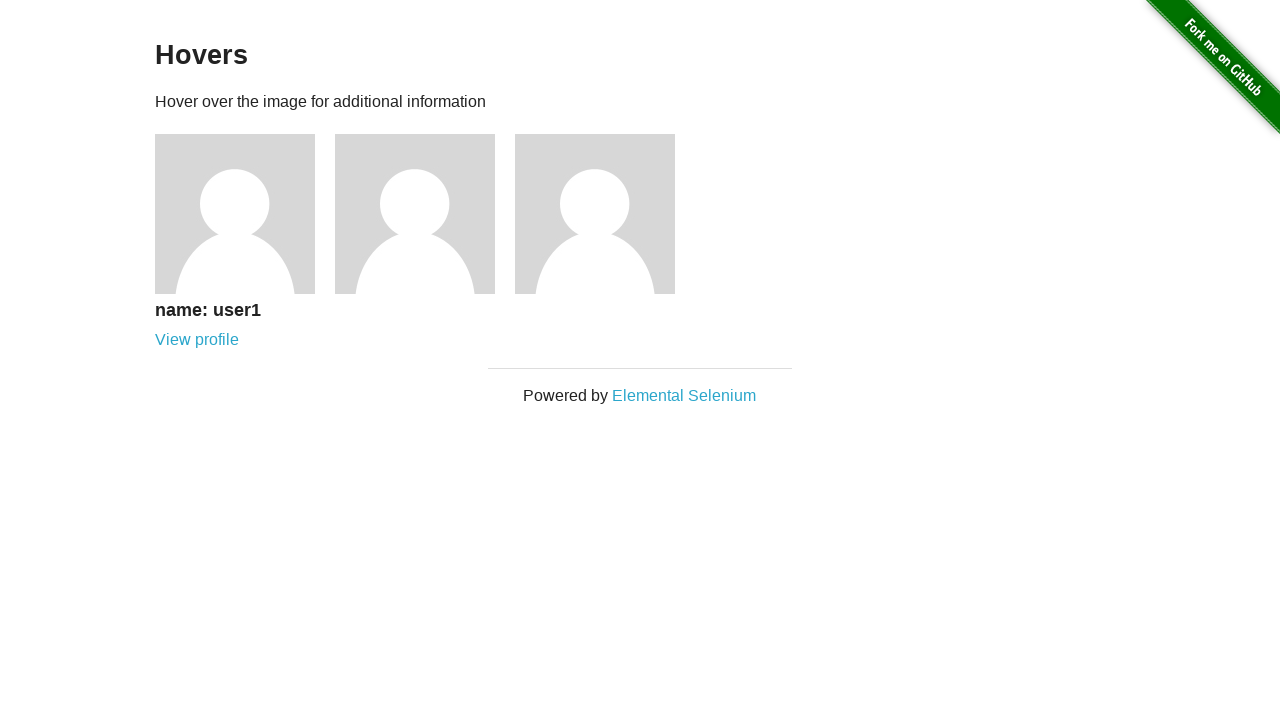